Tests the sample login form with invalid credentials and verifies the error message is displayed

Starting URL: http://uitestingplayground.com/sampleapp

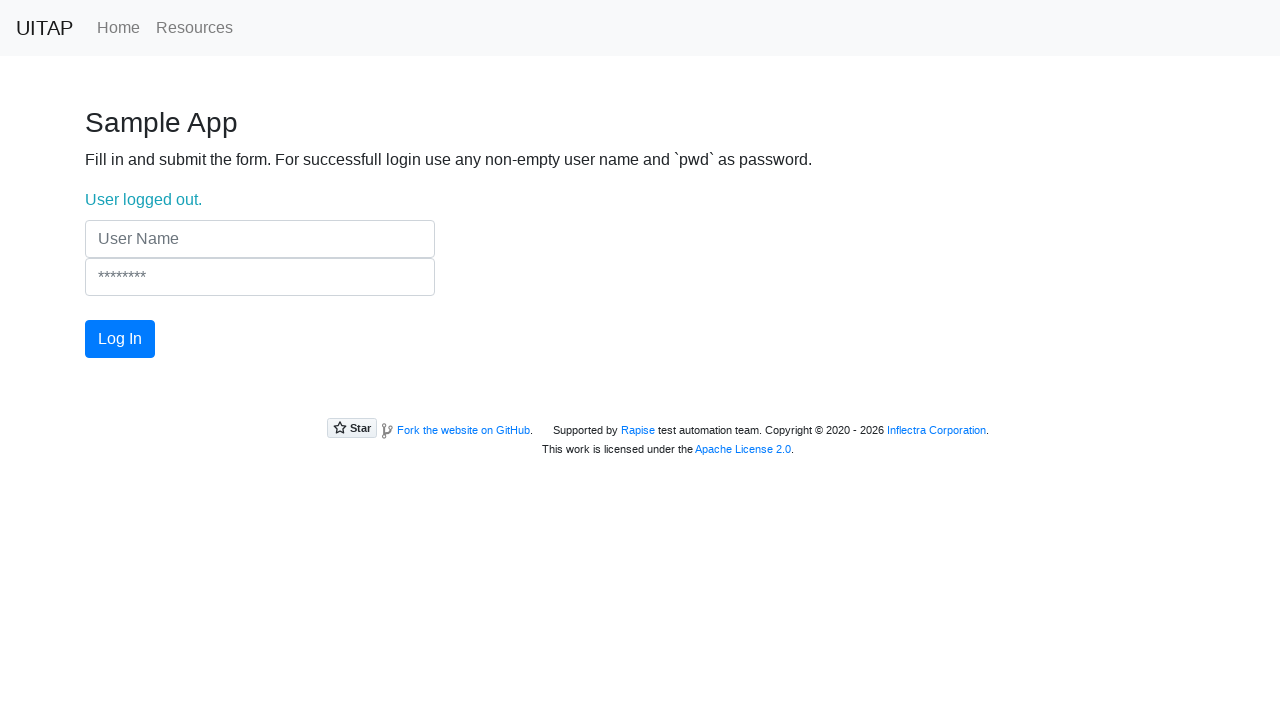

Filled username field with 'InvalidUser' on input[name='UserName']
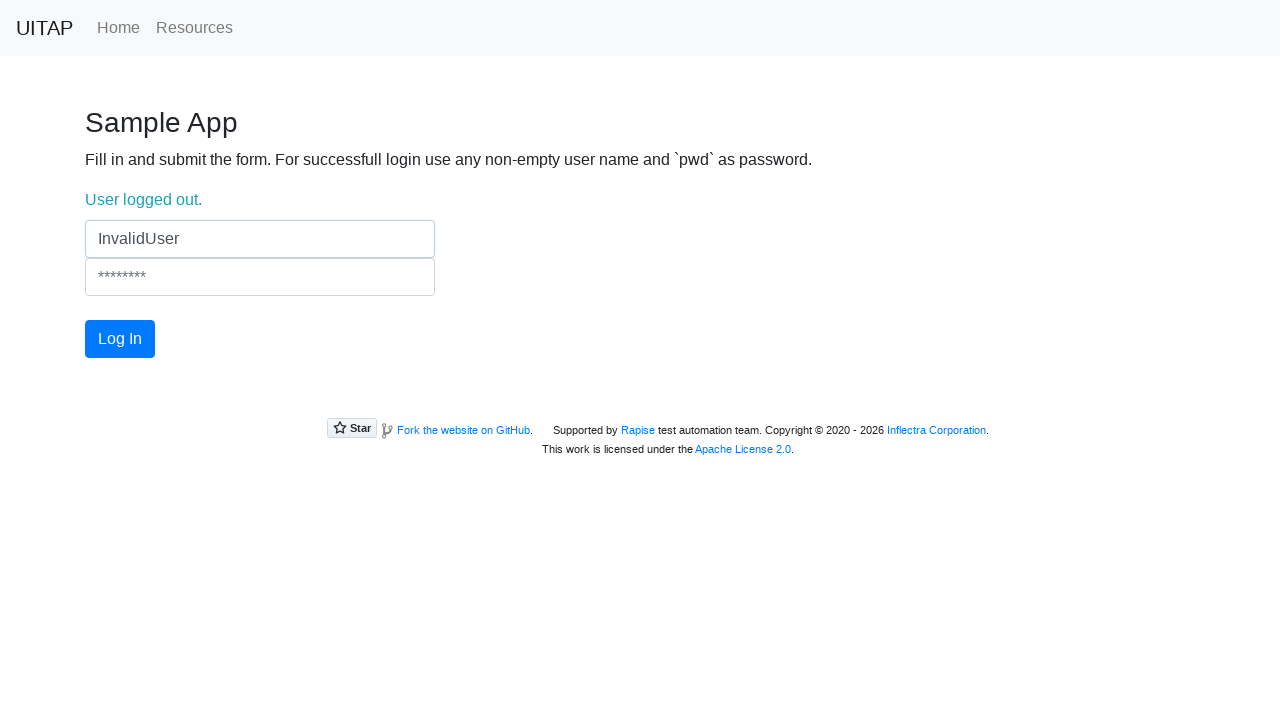

Filled password field with 'wrongpass' on input[name='Password']
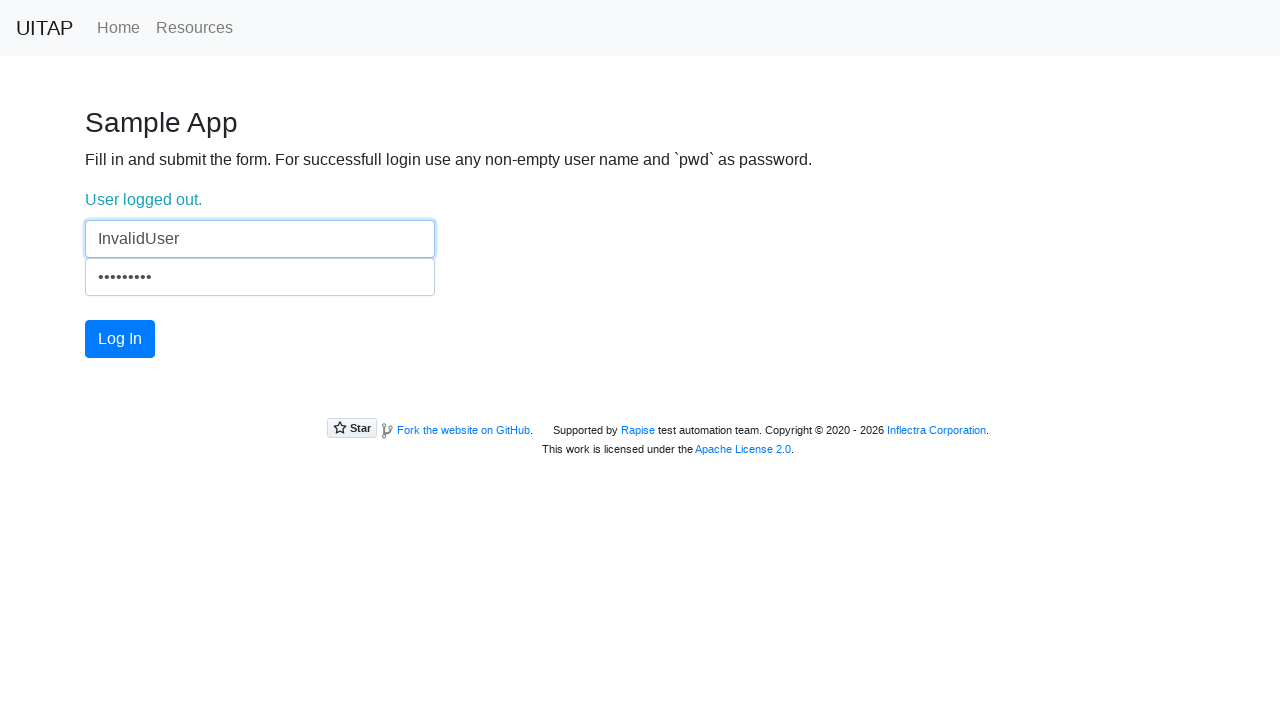

Clicked login button at (120, 339) on #login
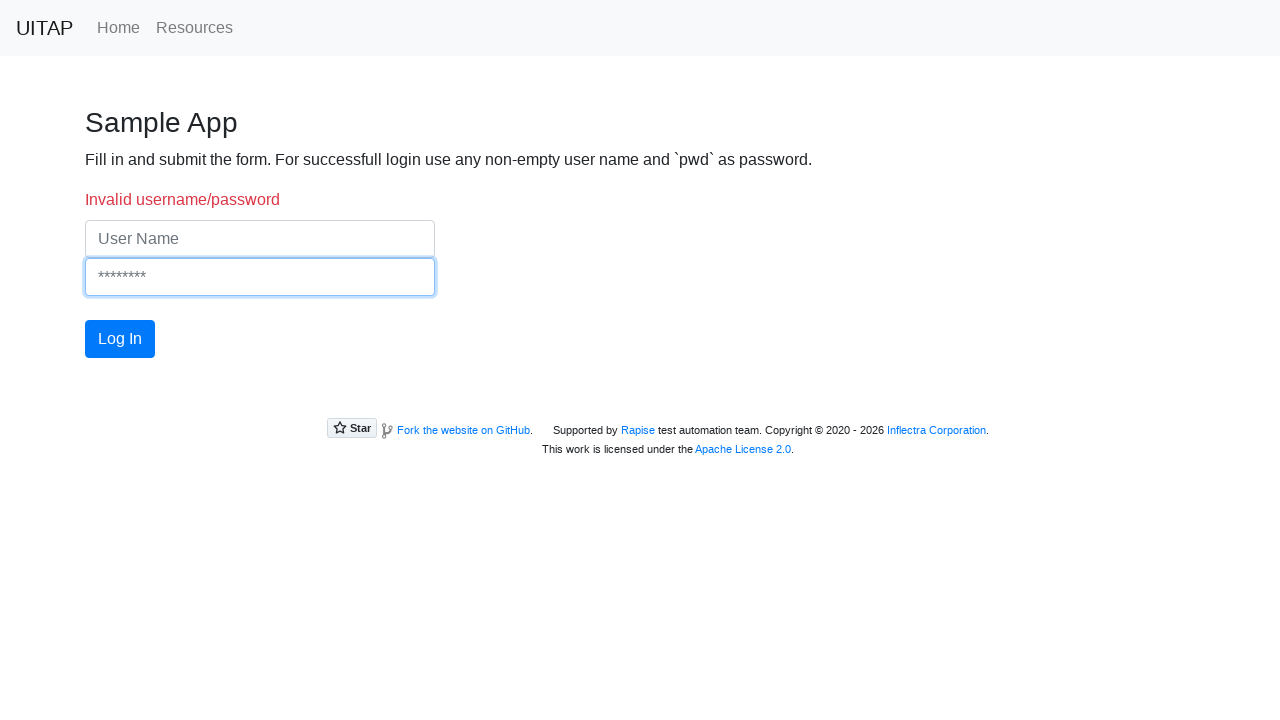

Error message label appeared on page
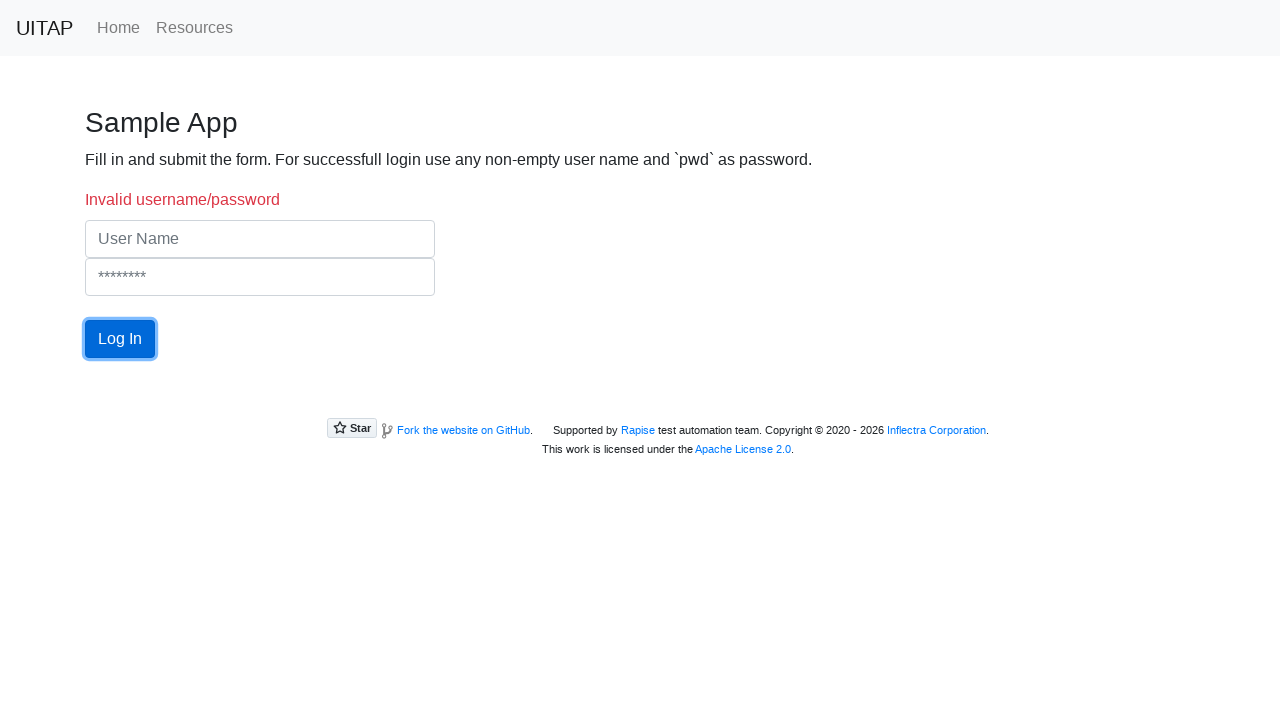

Retrieved error message text content
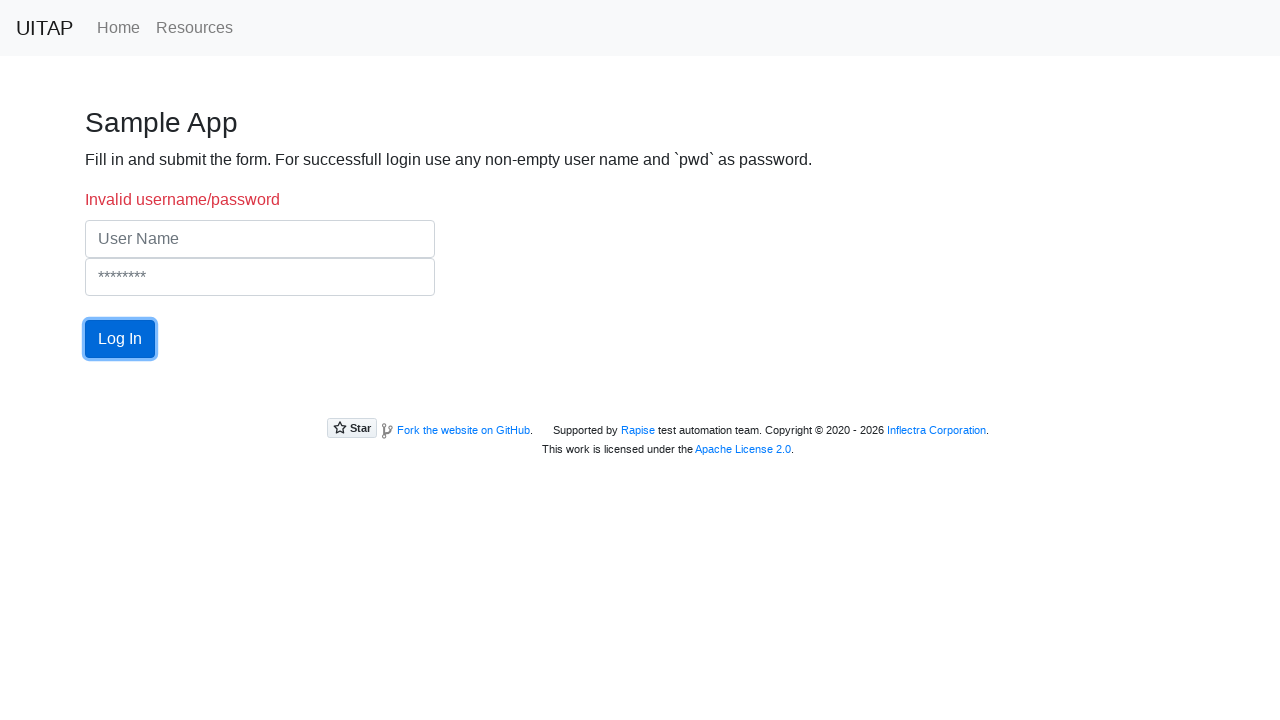

Verified error message matches expected text: 'Invalid username/password'
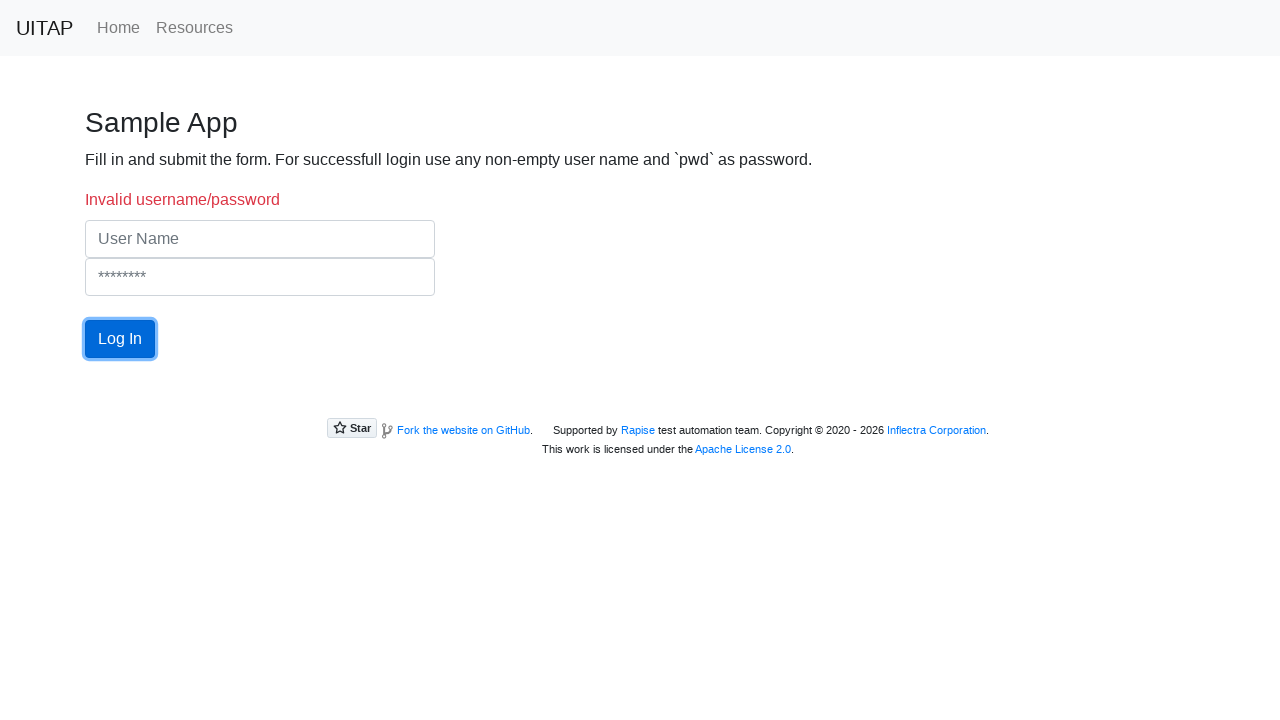

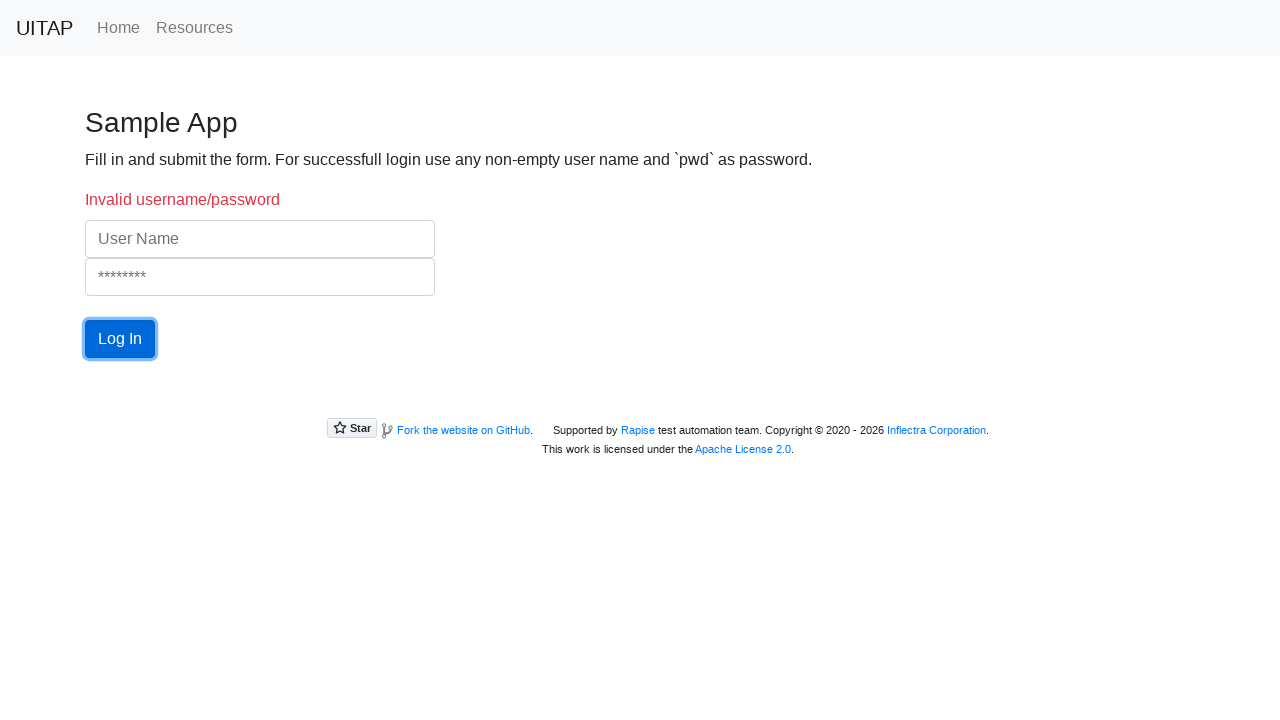